Tests JavaScript prompt dialog by clicking the third button, entering a name in the prompt, accepting it, and verifying the name appears in the result message

Starting URL: https://the-internet.herokuapp.com/javascript_alerts

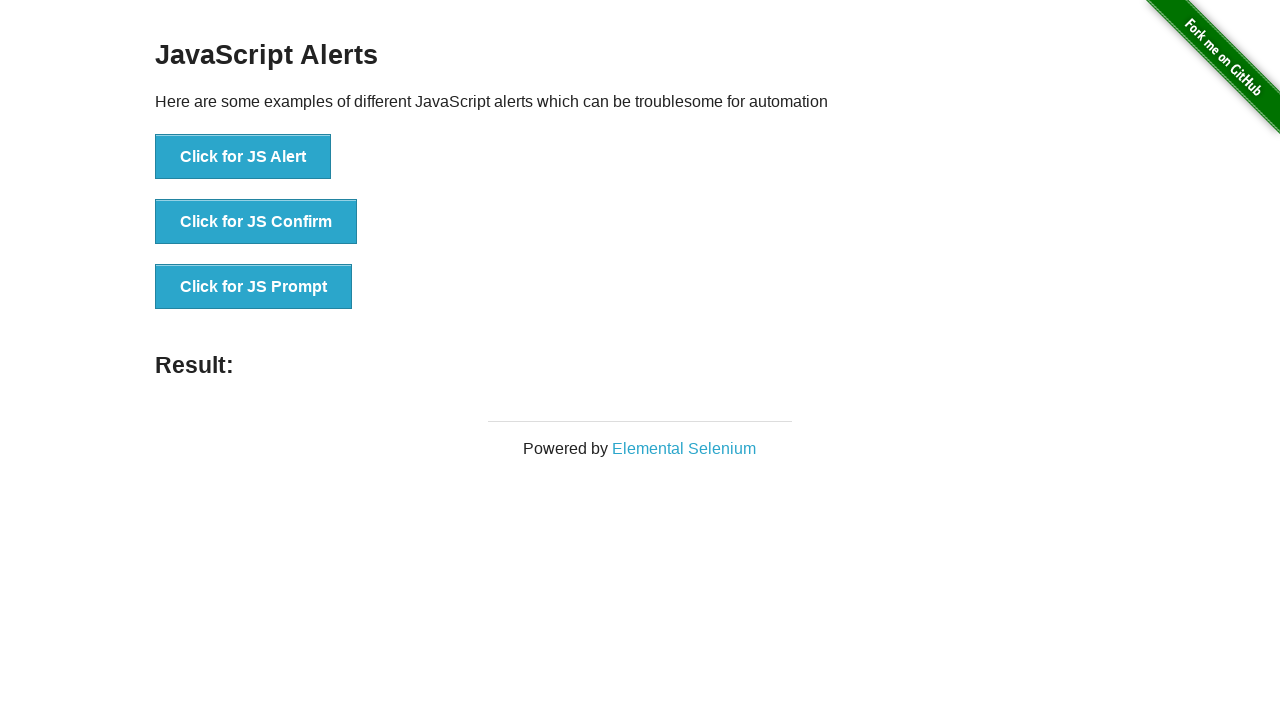

Set up dialog handler to accept prompt with name 'Yildiz'
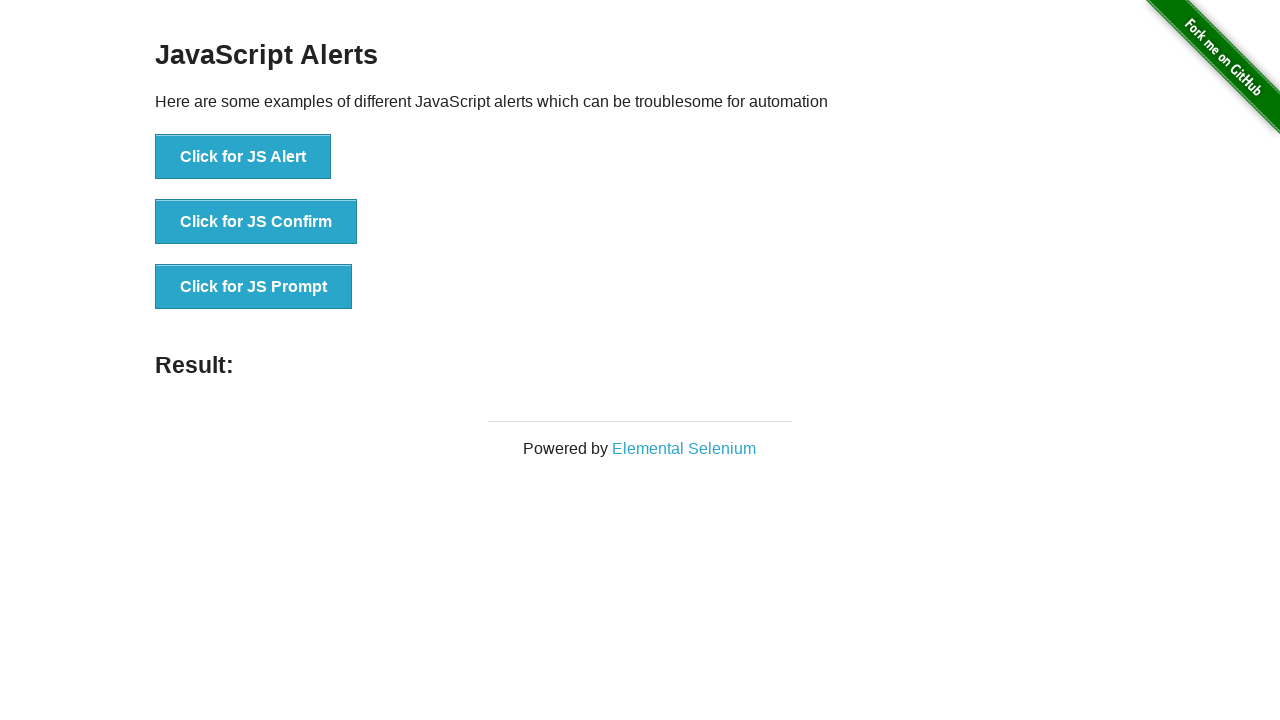

Clicked 'Click for JS Prompt' button to trigger JavaScript prompt dialog at (254, 287) on xpath=//button[text()='Click for JS Prompt']
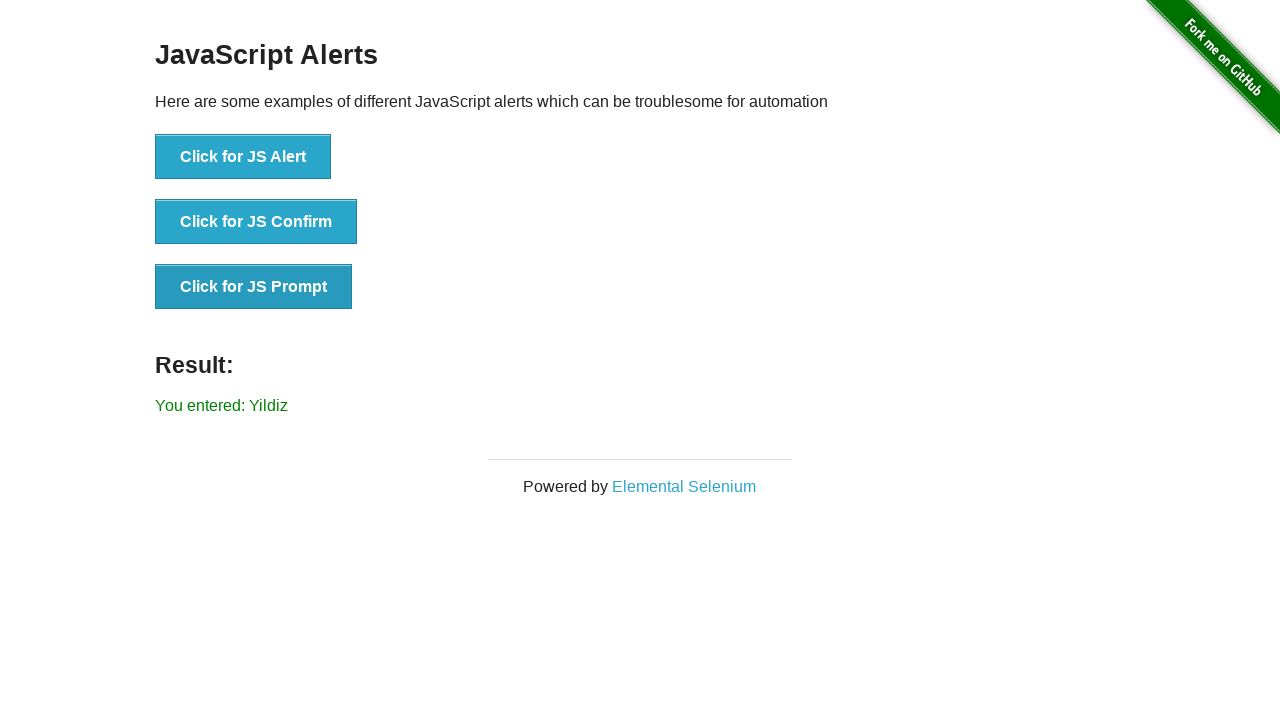

Waited for result message element to be visible
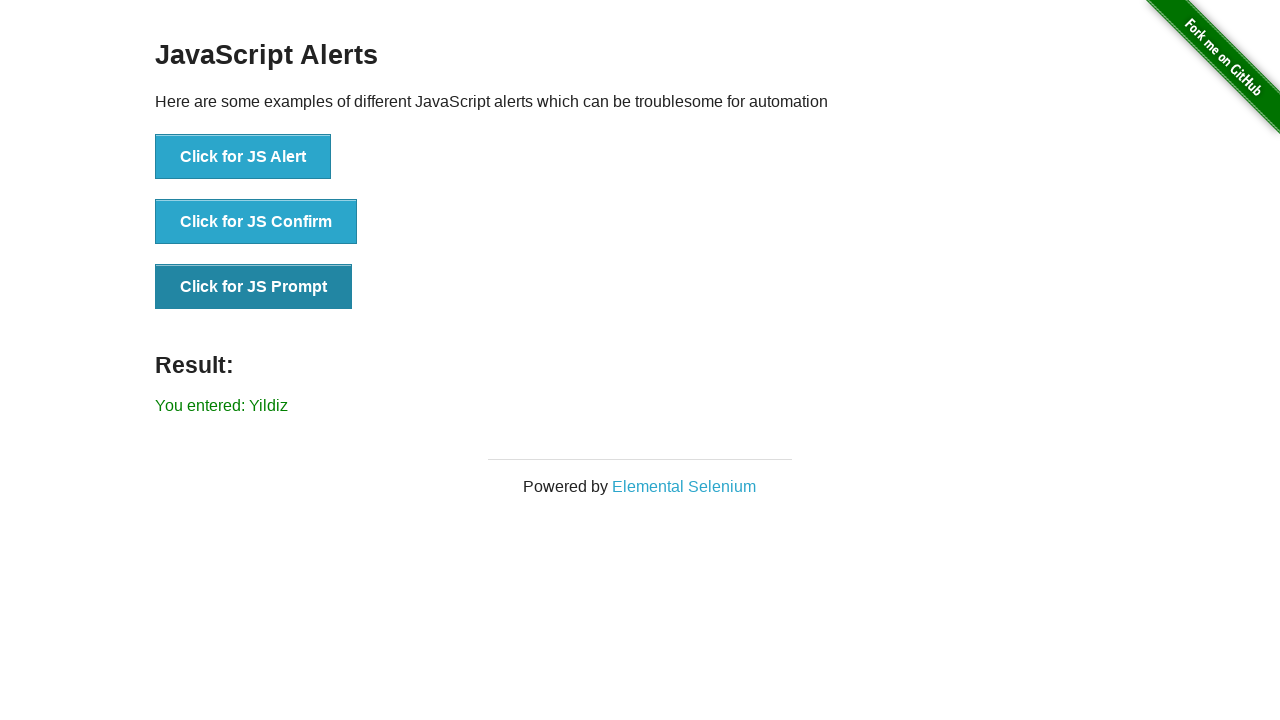

Retrieved result message text content
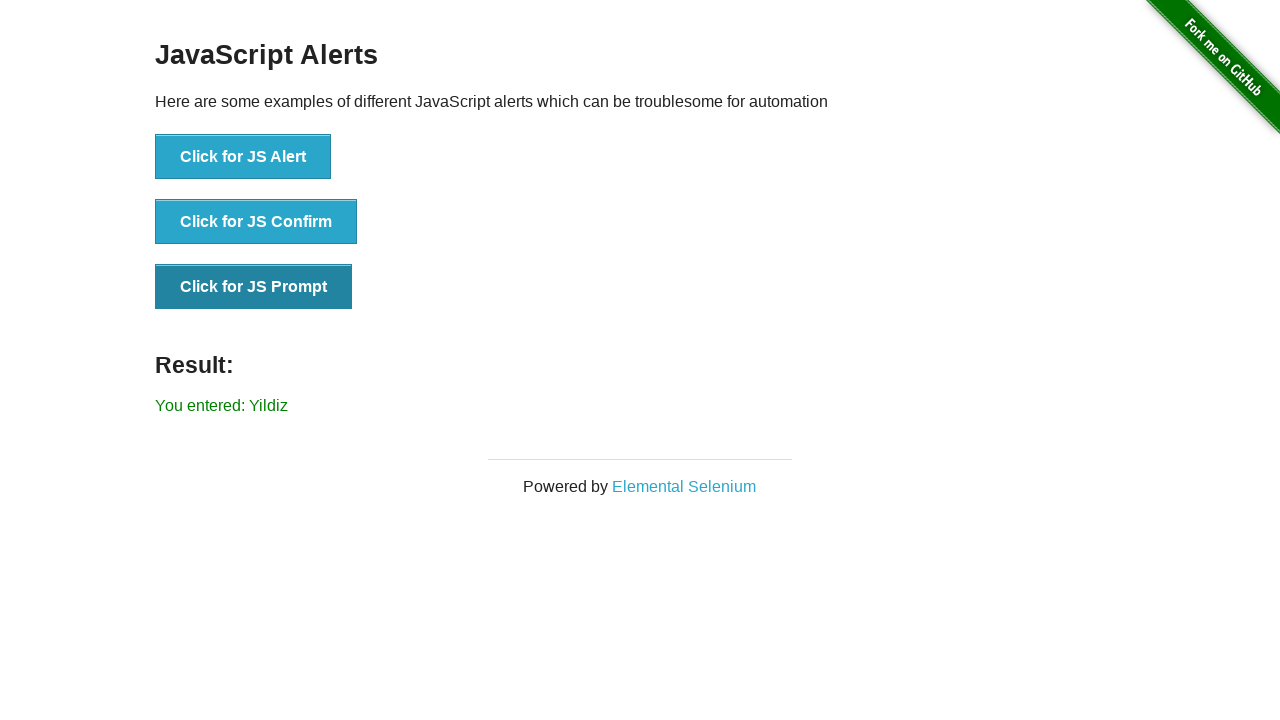

Verified that entered name 'Yildiz' appears in the result message
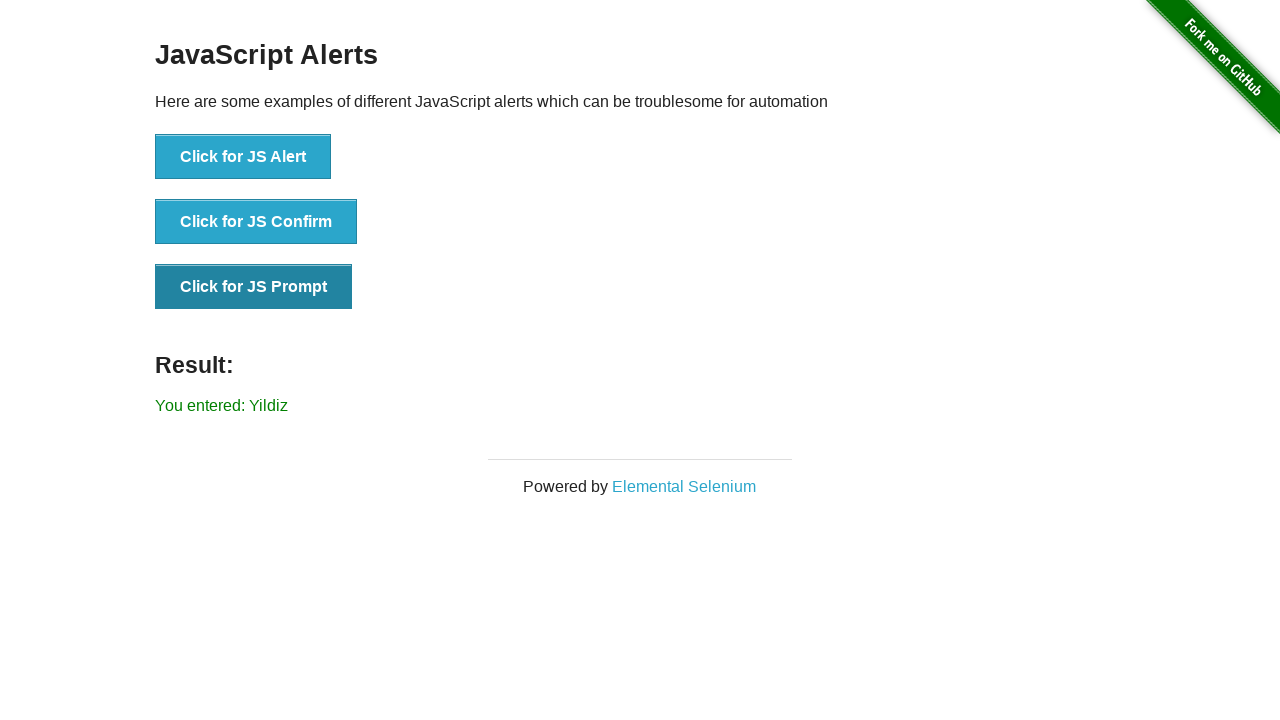

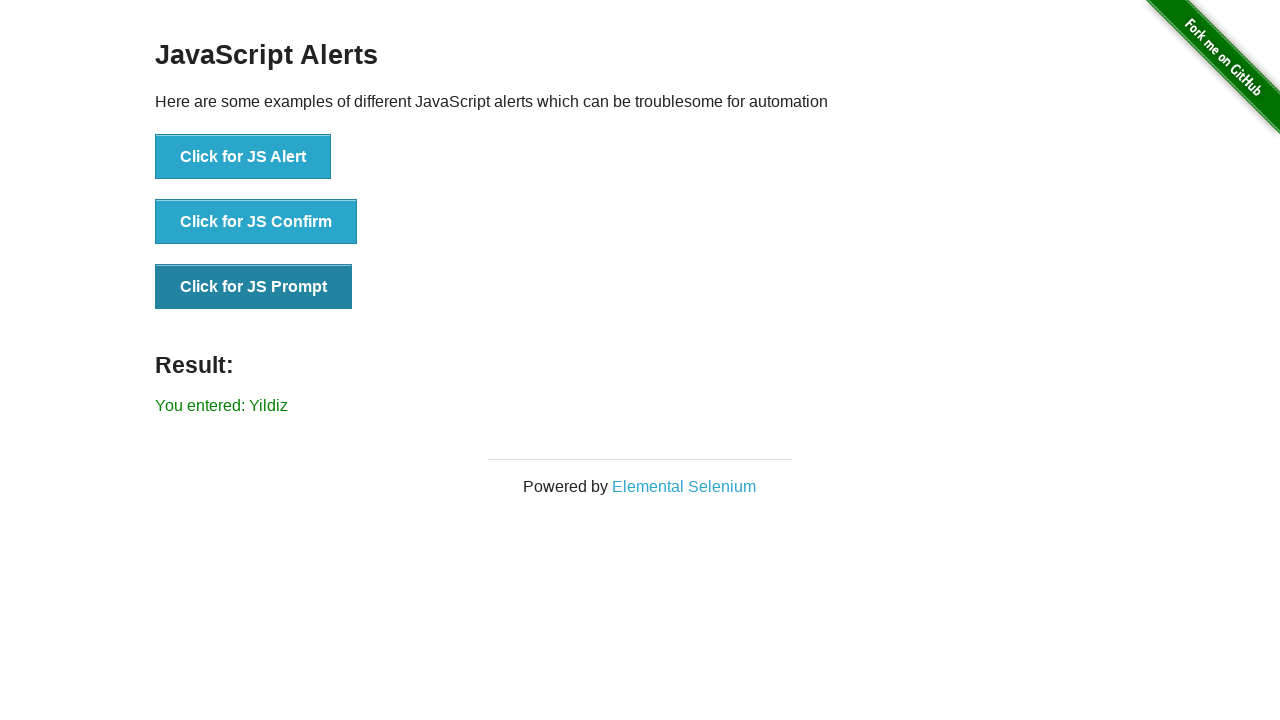